Tests a form that requires reading an attribute value from an element, calculating a result using a mathematical formula, filling in the answer, selecting a checkbox and radio button, then submitting the form.

Starting URL: https://suninjuly.github.io/get_attribute.html

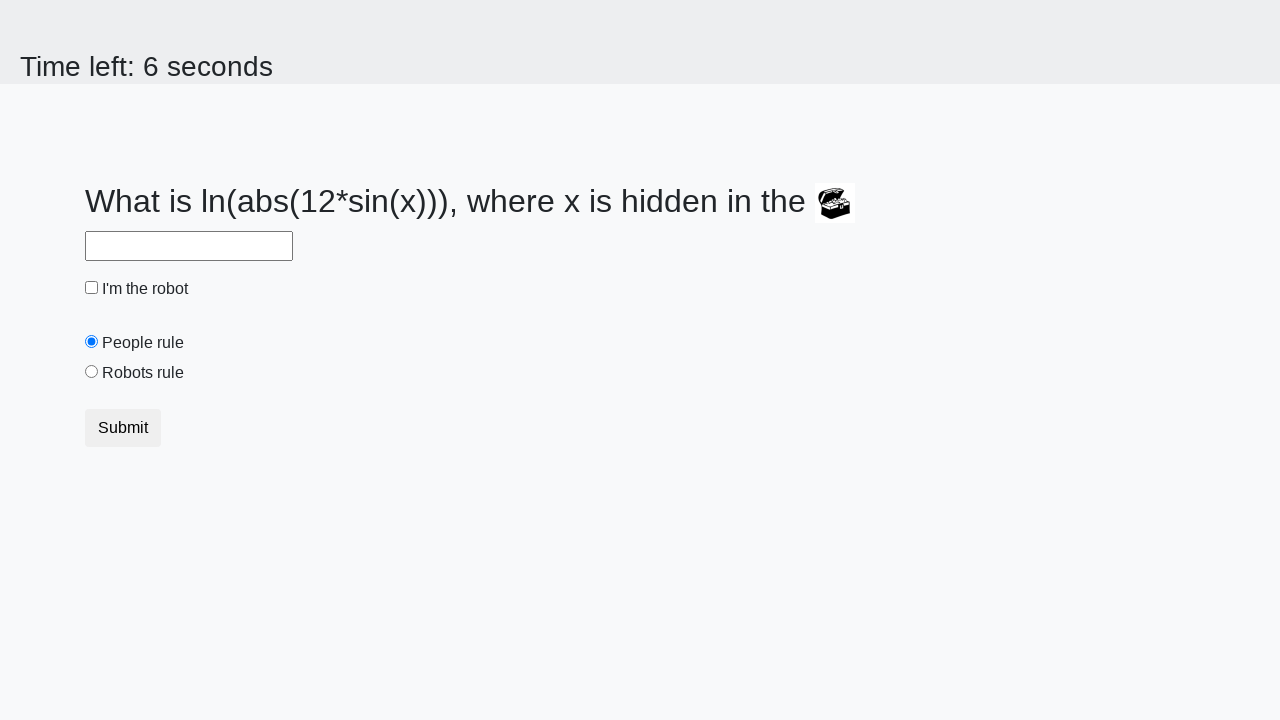

Located treasure element with hidden attribute
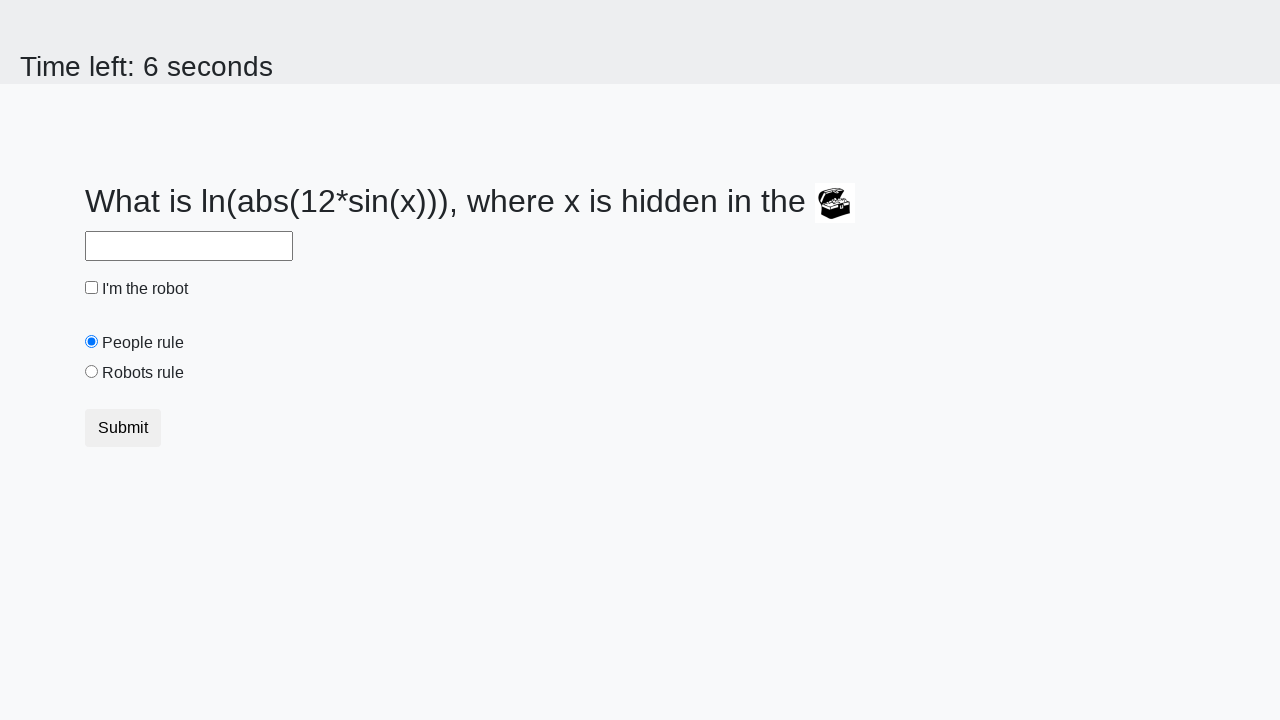

Retrieved valuex attribute from treasure element: 154
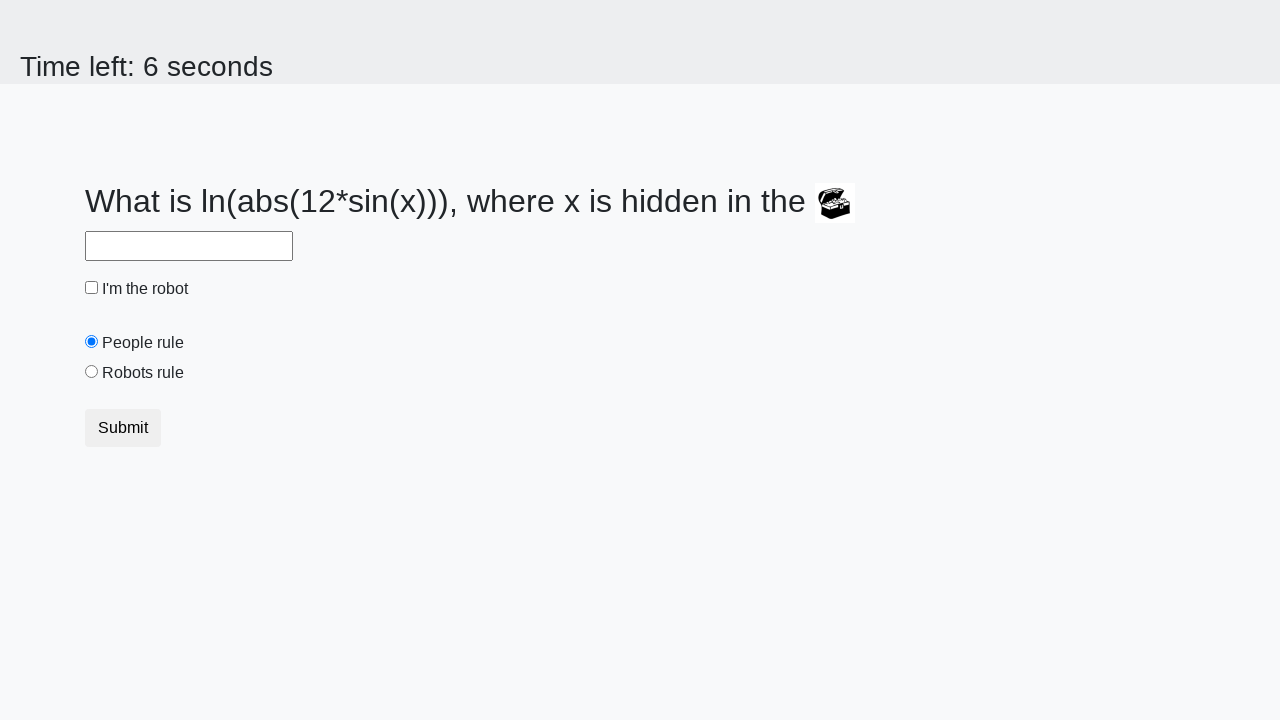

Calculated answer using formula: -0.29699995328574547
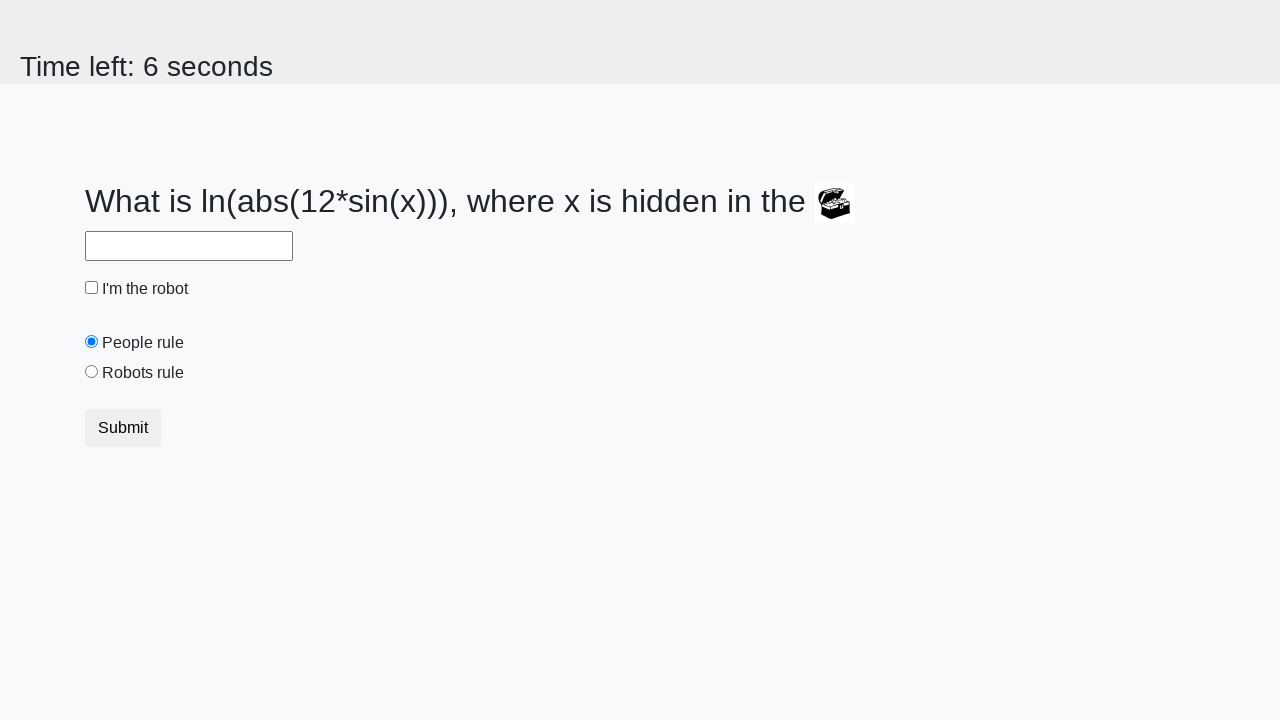

Filled answer field with calculated value: -0.29699995328574547 on #answer
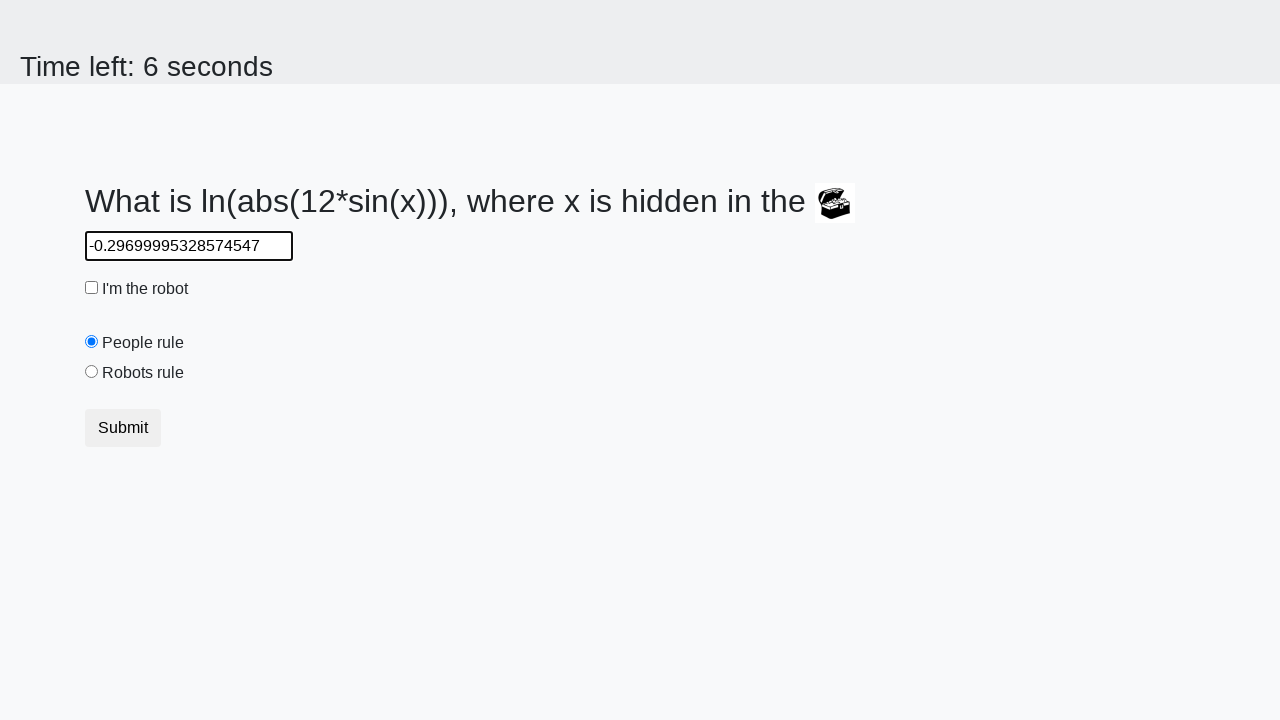

Checked the robot checkbox at (92, 288) on #robotCheckbox
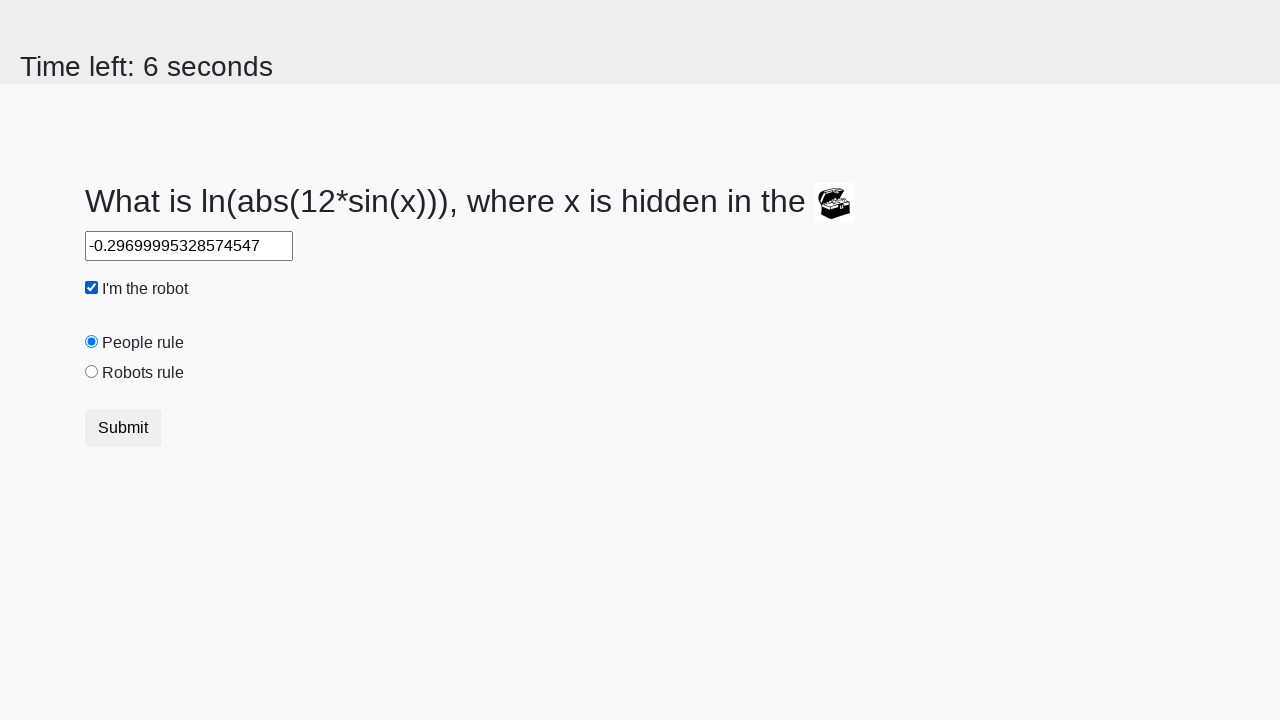

Selected the 'robots' radio button at (92, 372) on [value='robots']
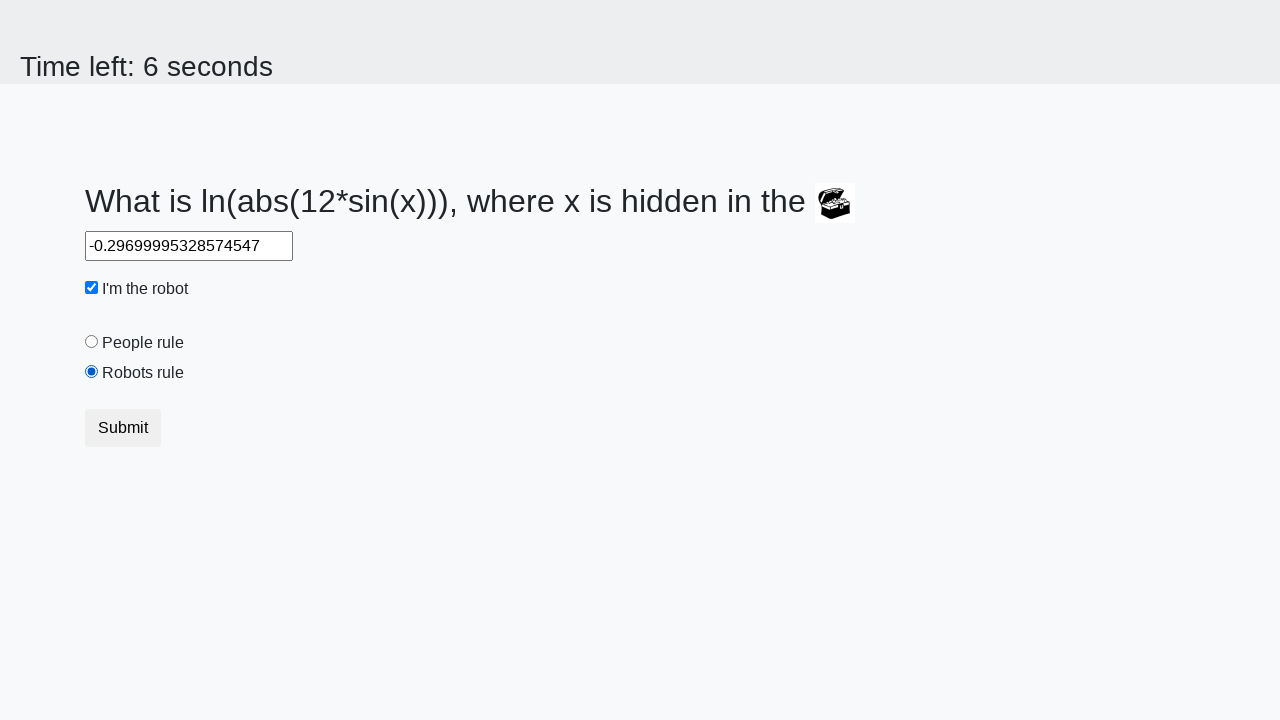

Clicked submit button to submit the form at (123, 428) on [type='submit']
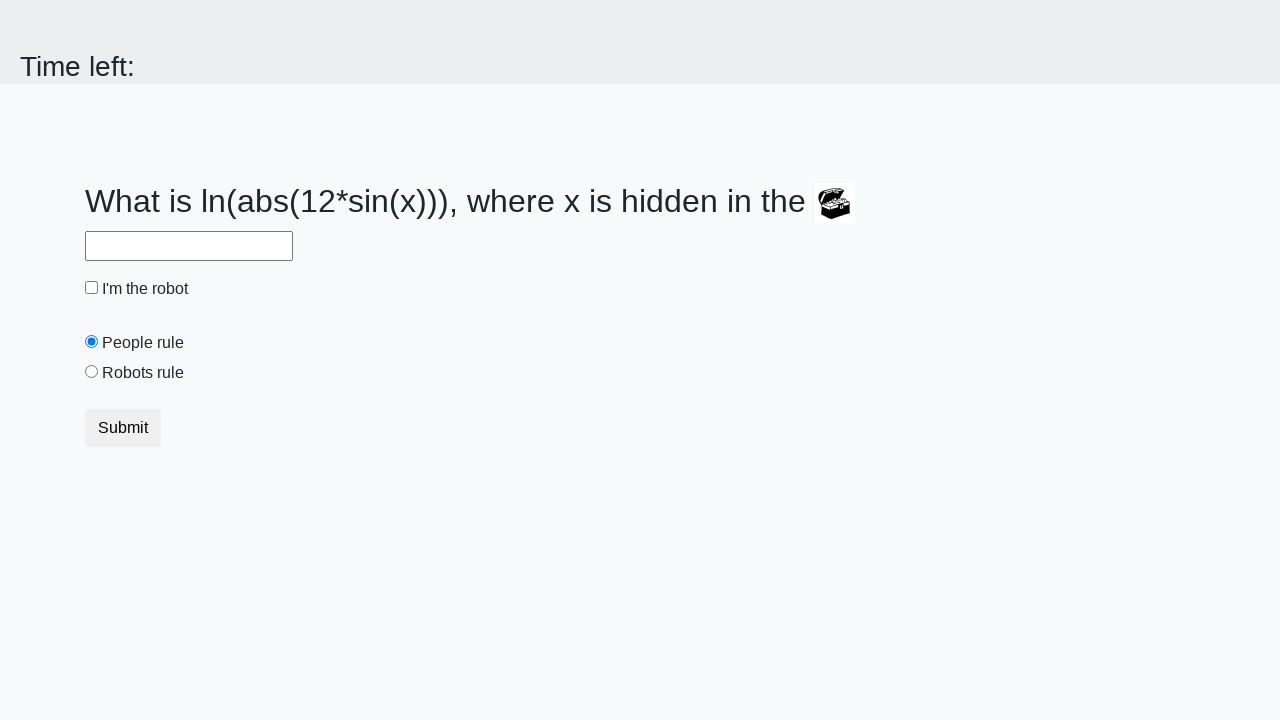

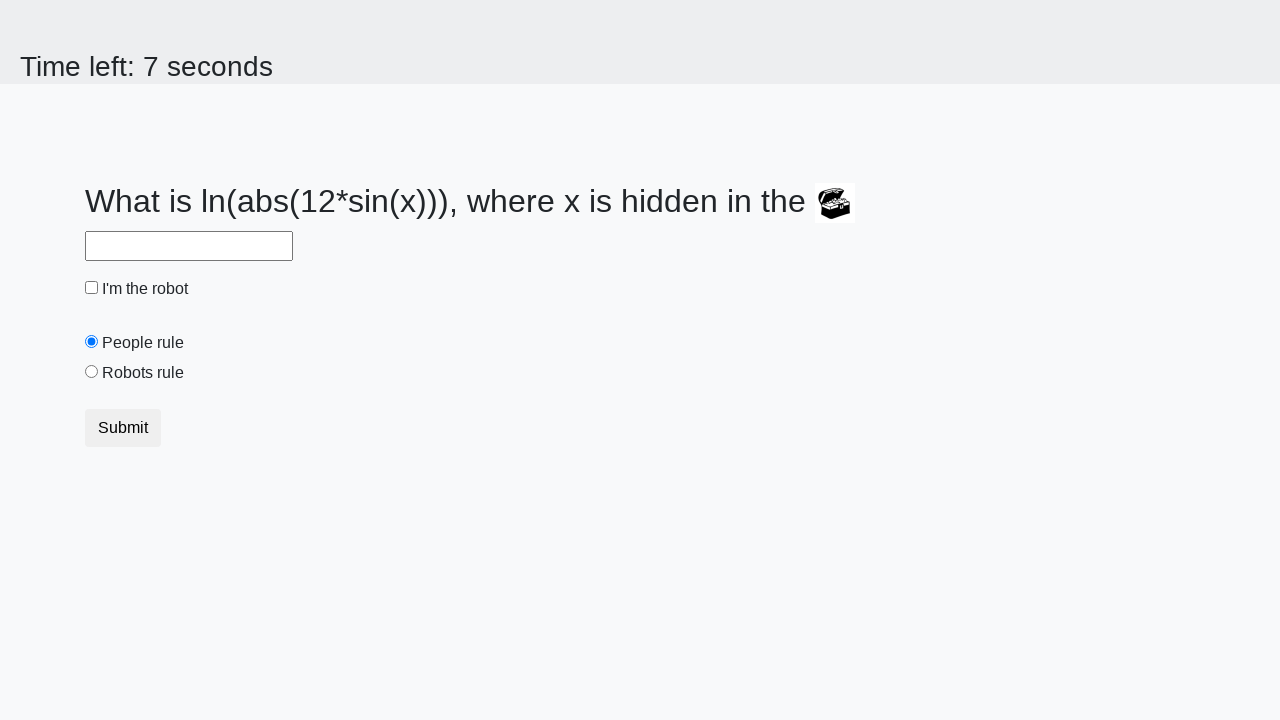